Tests that the Clear completed button displays with correct text when there are completed items

Starting URL: https://demo.playwright.dev/todomvc

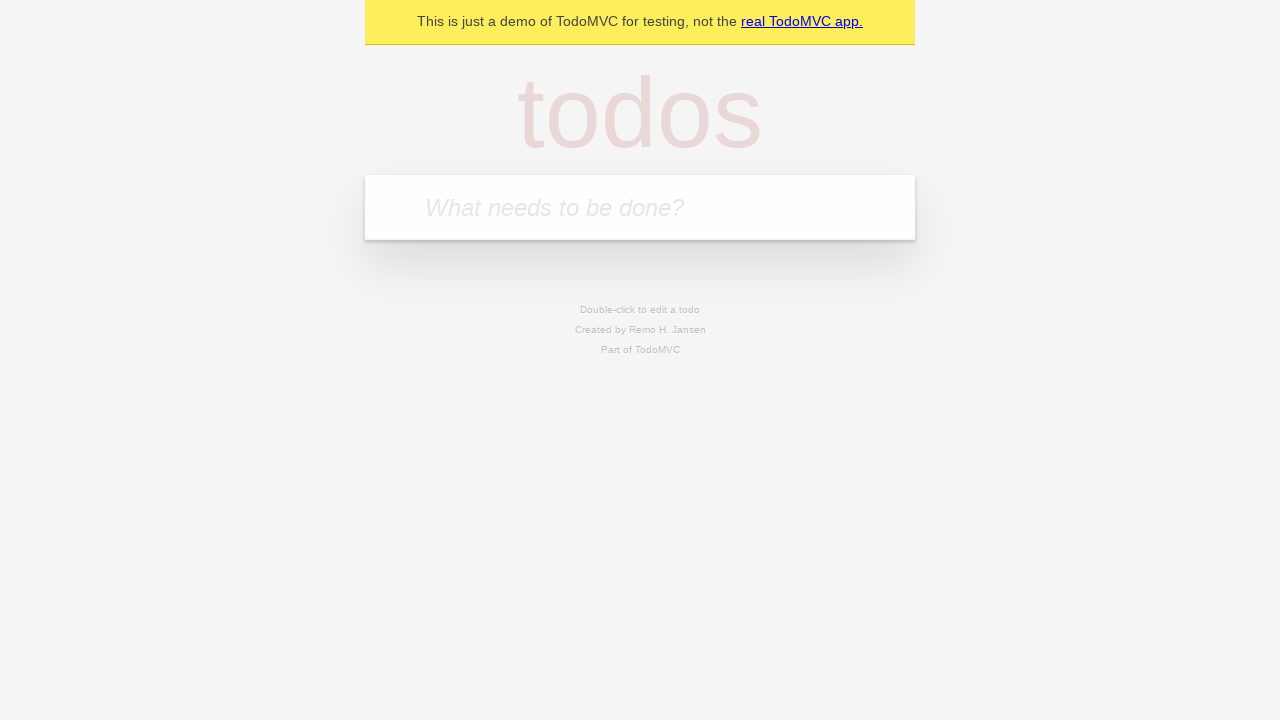

Filled todo input with 'buy some cheese' on internal:attr=[placeholder="What needs to be done?"i]
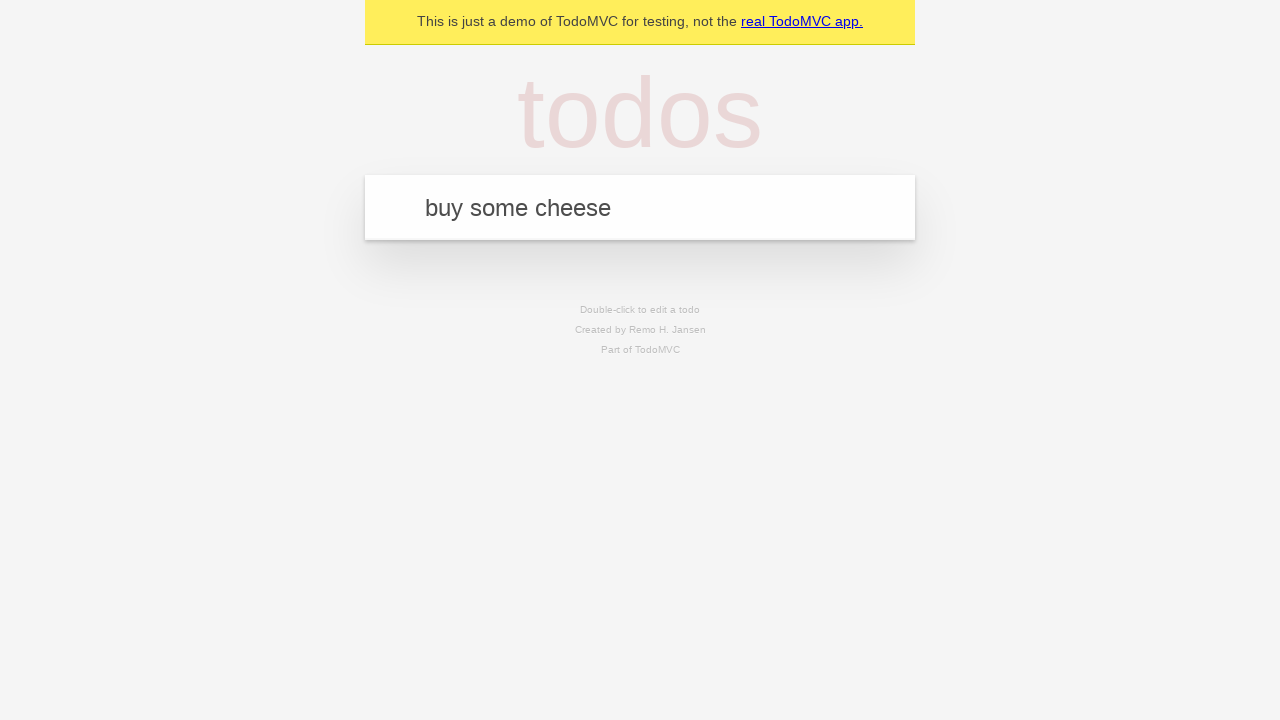

Pressed Enter to create first todo item on internal:attr=[placeholder="What needs to be done?"i]
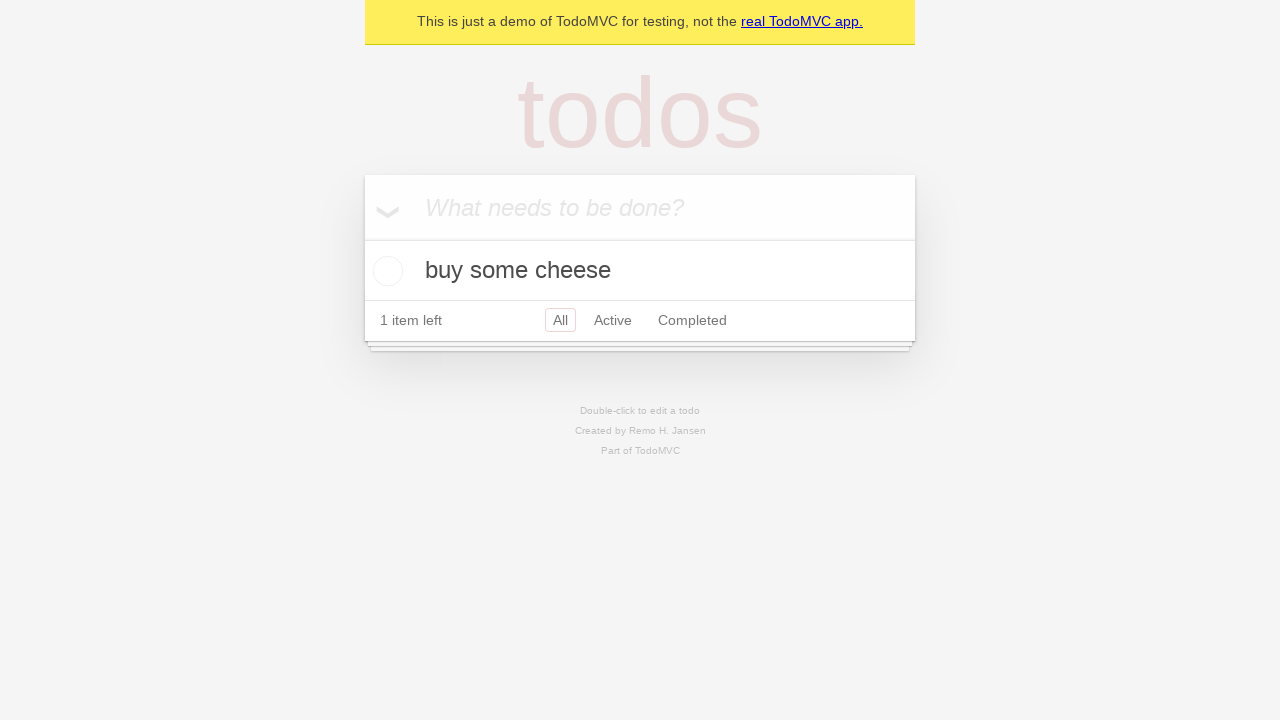

Filled todo input with 'feed the cat' on internal:attr=[placeholder="What needs to be done?"i]
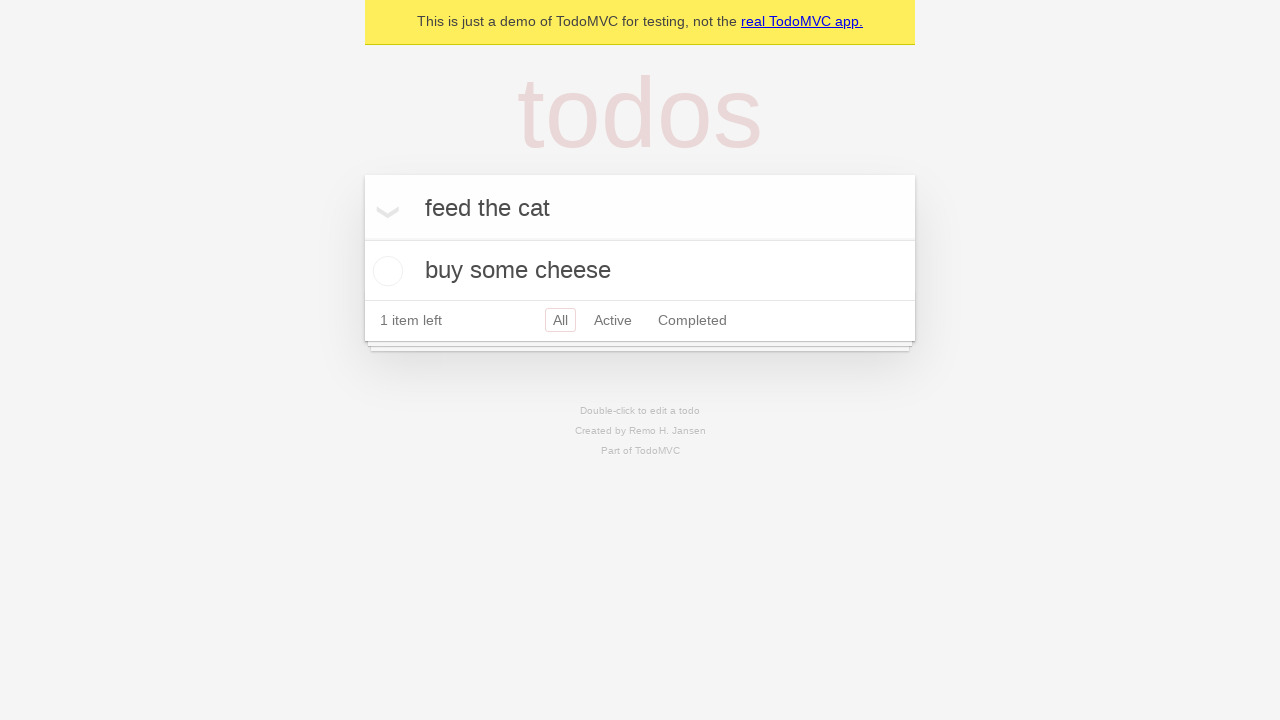

Pressed Enter to create second todo item on internal:attr=[placeholder="What needs to be done?"i]
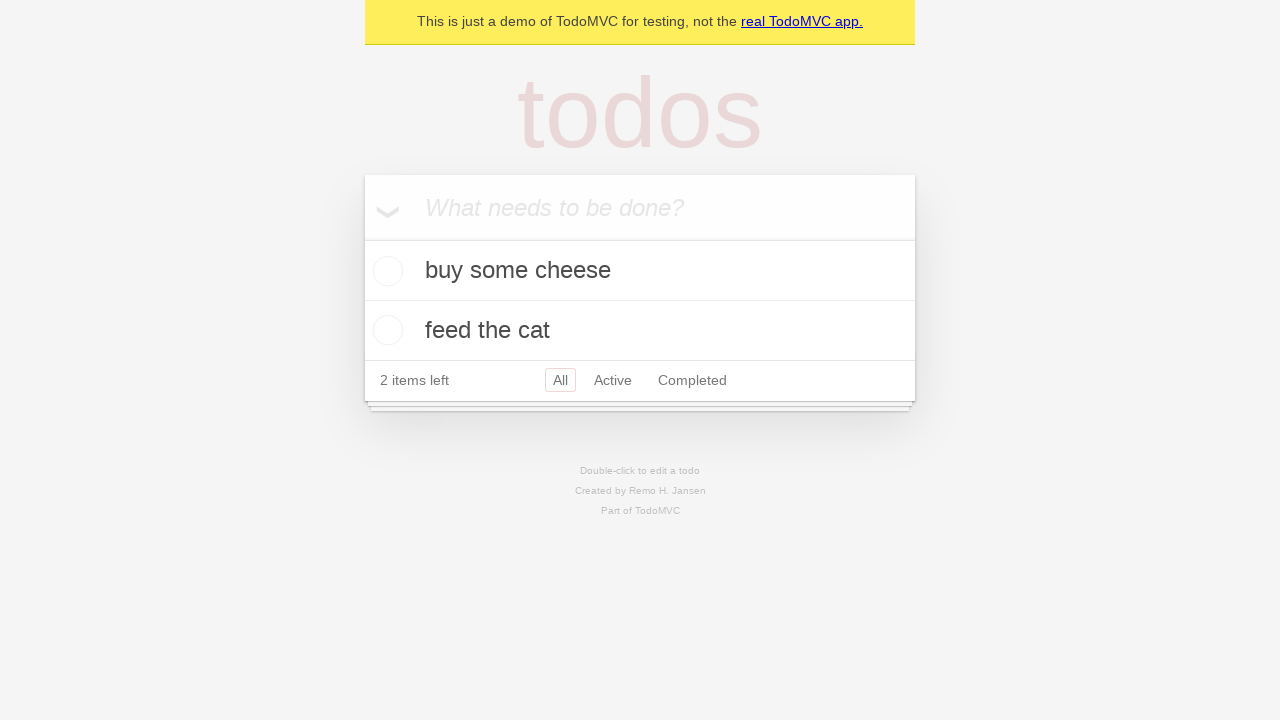

Filled todo input with 'book a doctors appointment' on internal:attr=[placeholder="What needs to be done?"i]
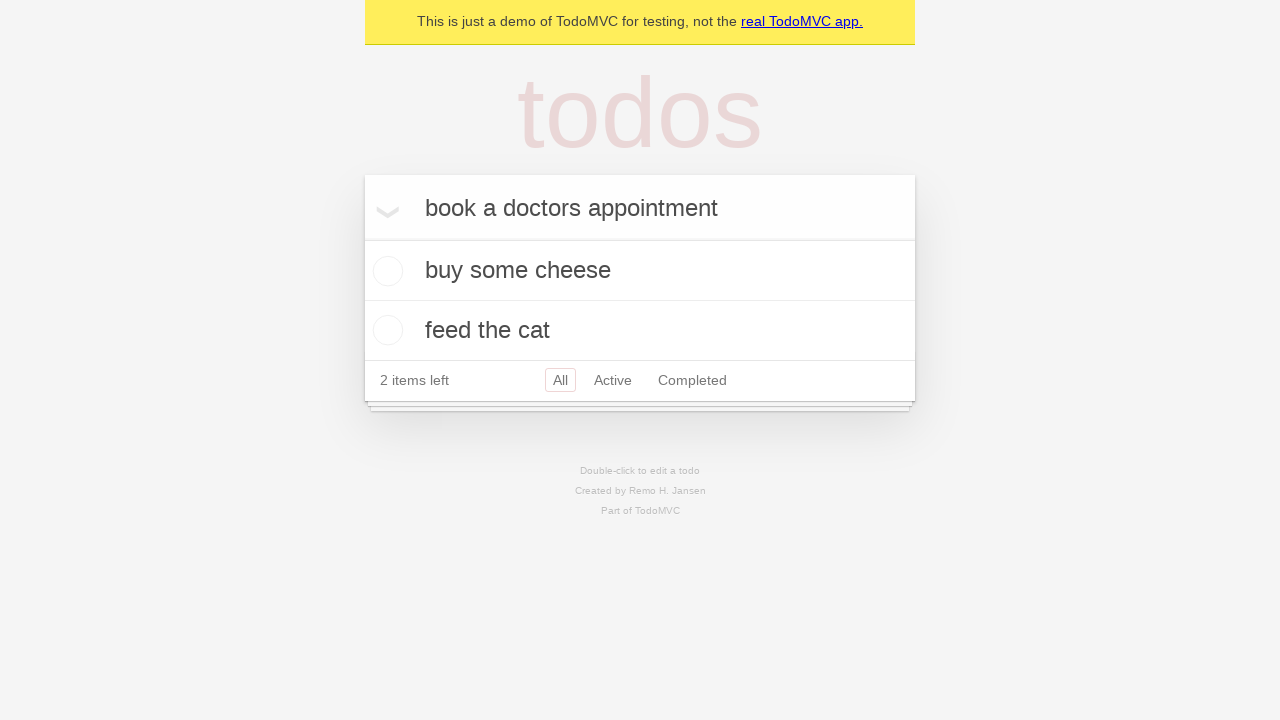

Pressed Enter to create third todo item on internal:attr=[placeholder="What needs to be done?"i]
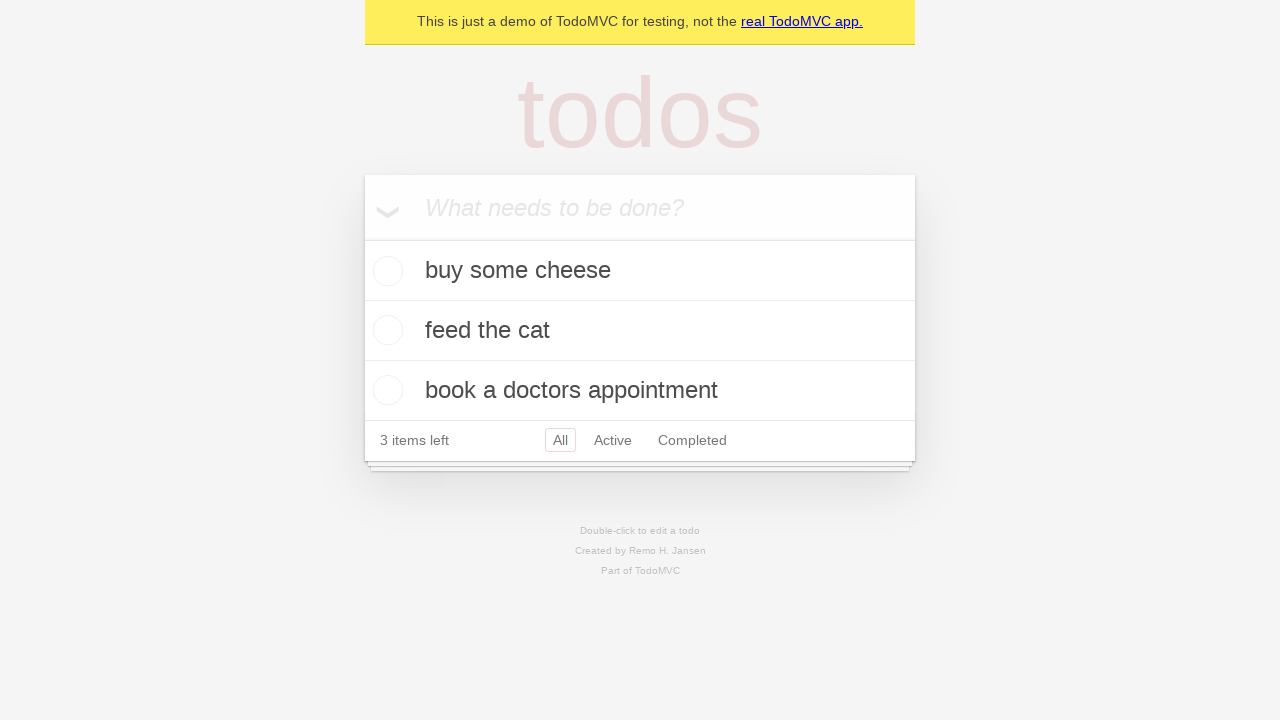

Checked first todo item as completed at (385, 271) on .todo-list li .toggle >> nth=0
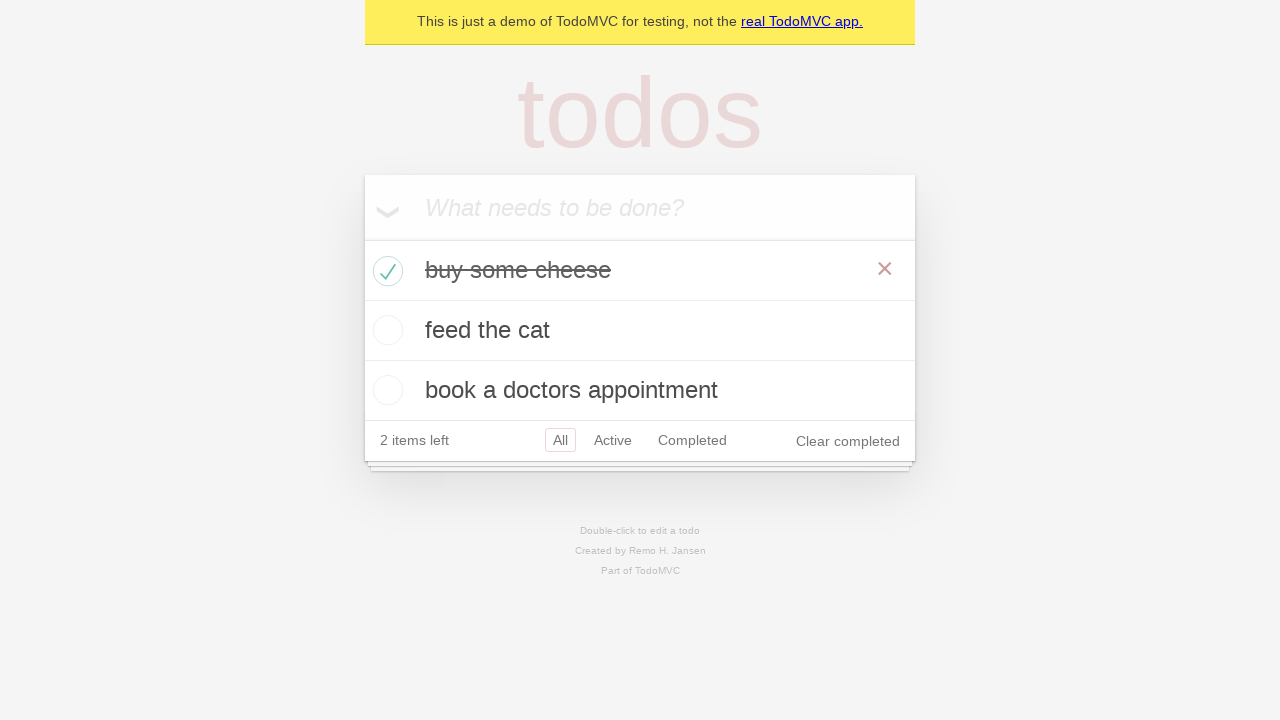

Clear completed button is visible with correct text
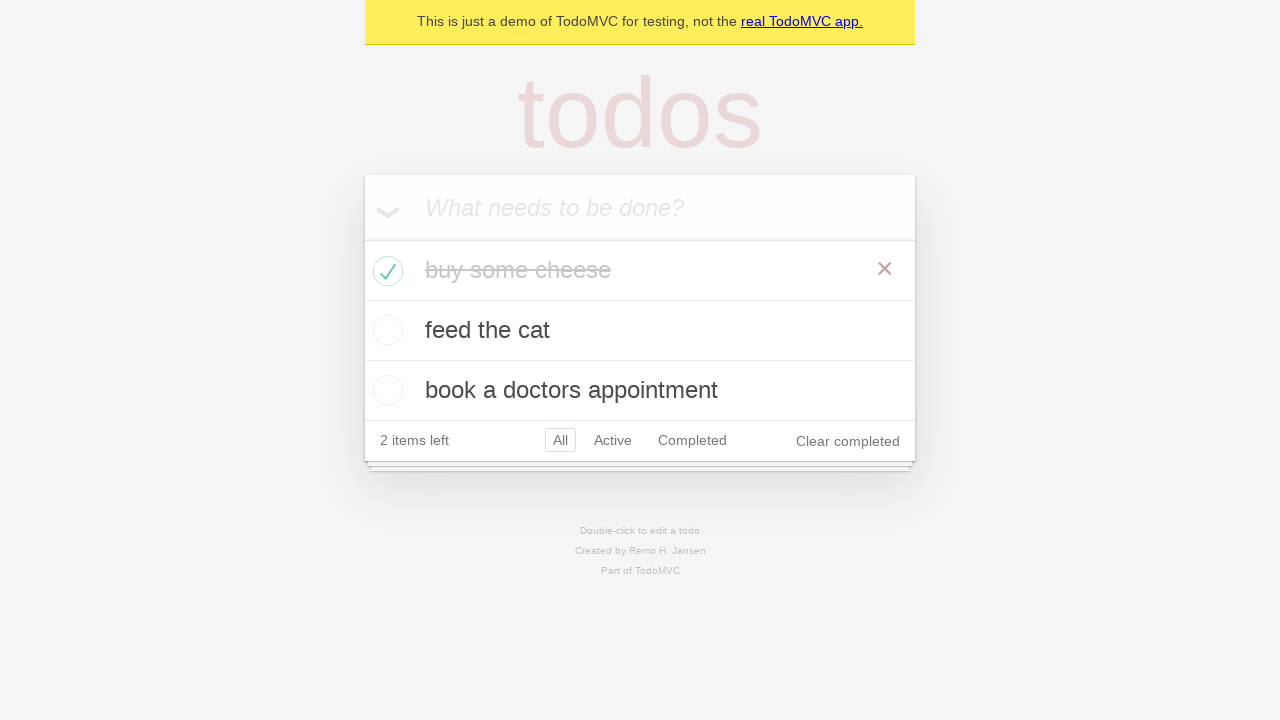

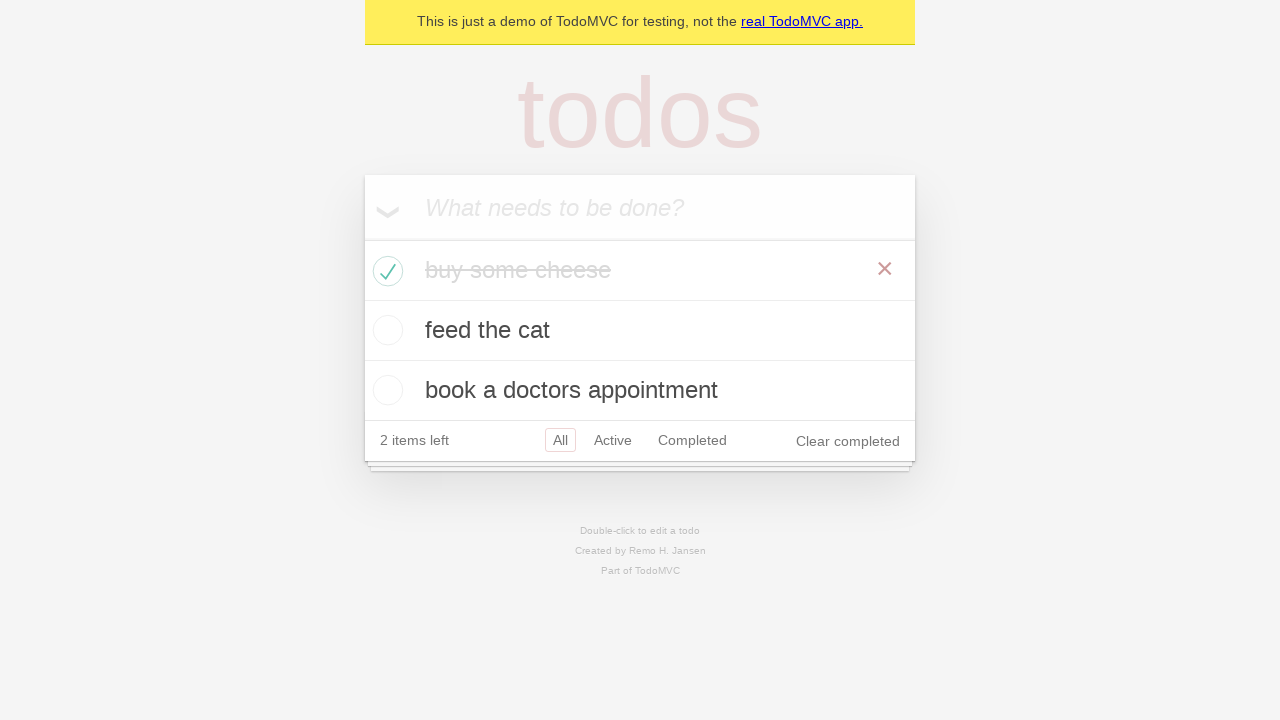